Tests checkbox functionality by clicking checkboxes and verifying their state

Starting URL: http://the-internet.herokuapp.com/checkboxes

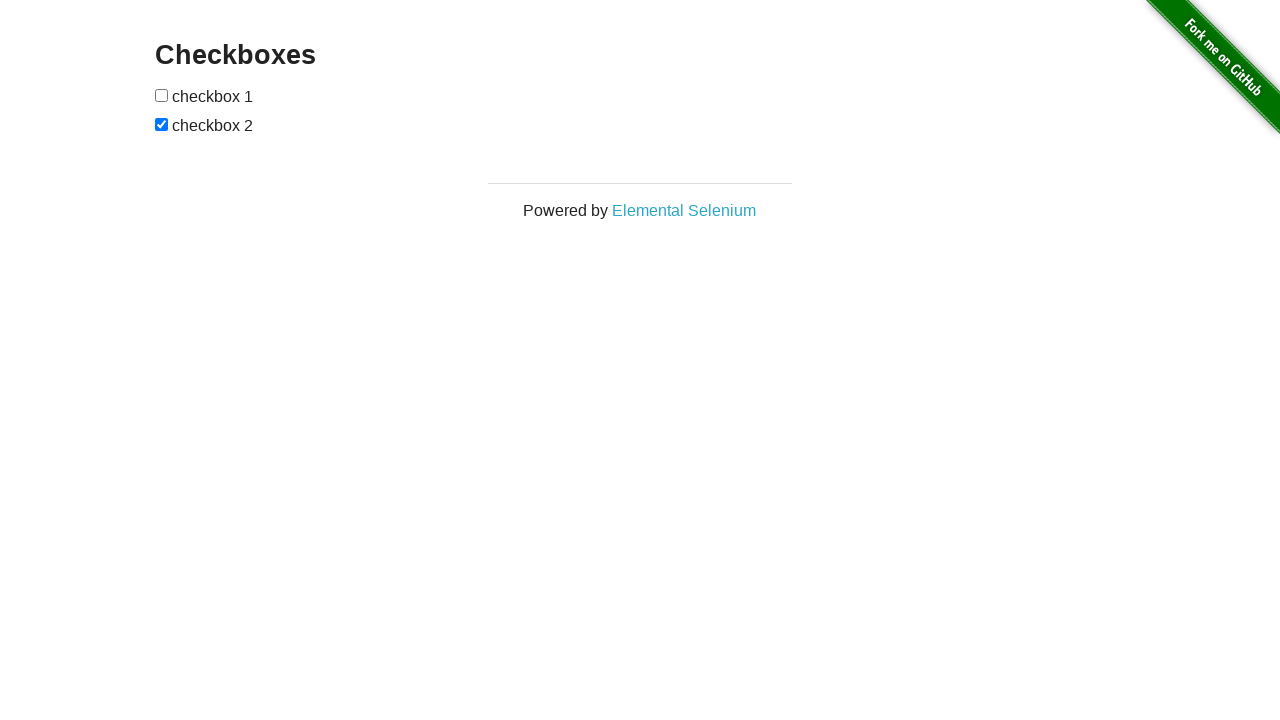

Clicked the first checkbox to toggle its state at (162, 95) on //*[@id="checkboxes"]/input[1]
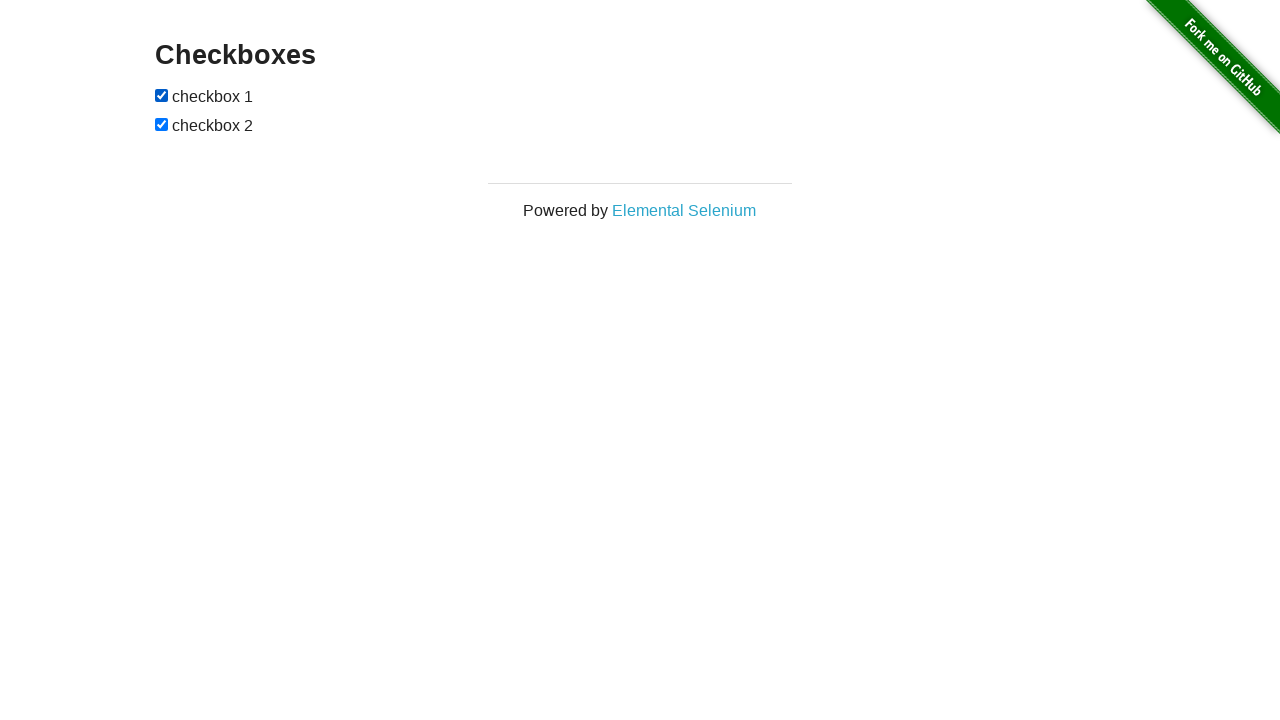

Verified first checkbox element exists
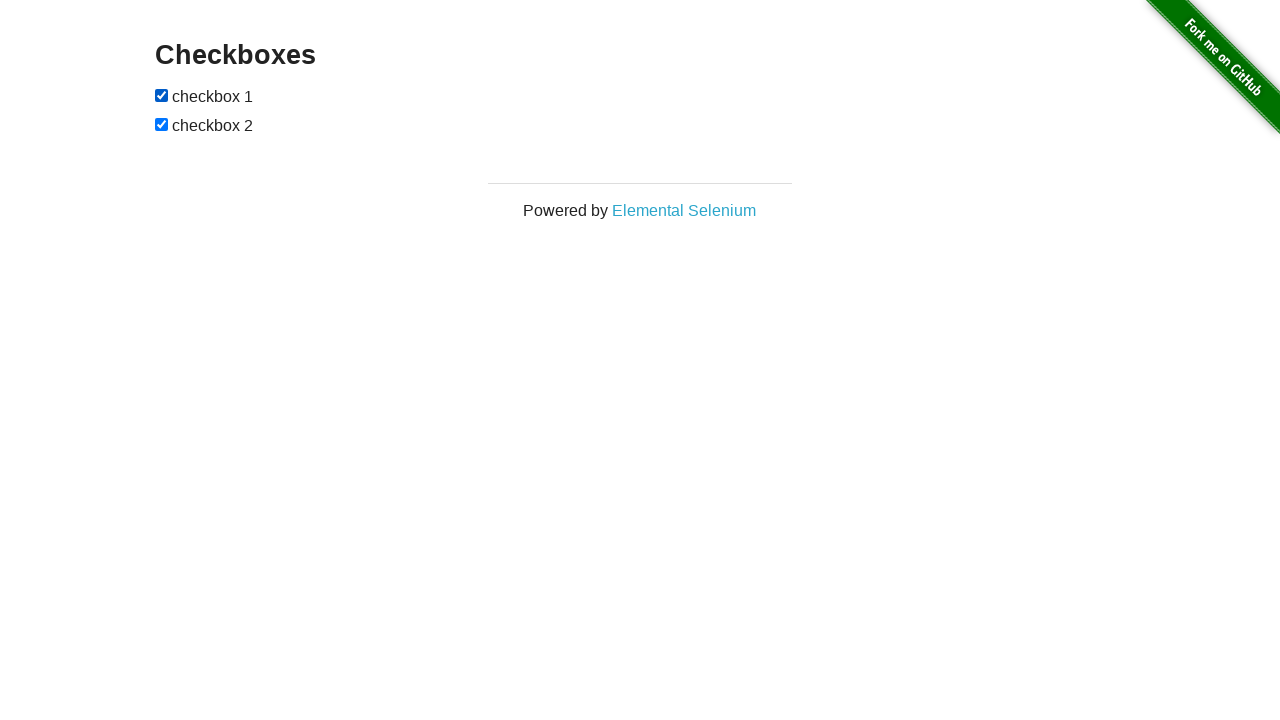

Verified second checkbox element exists
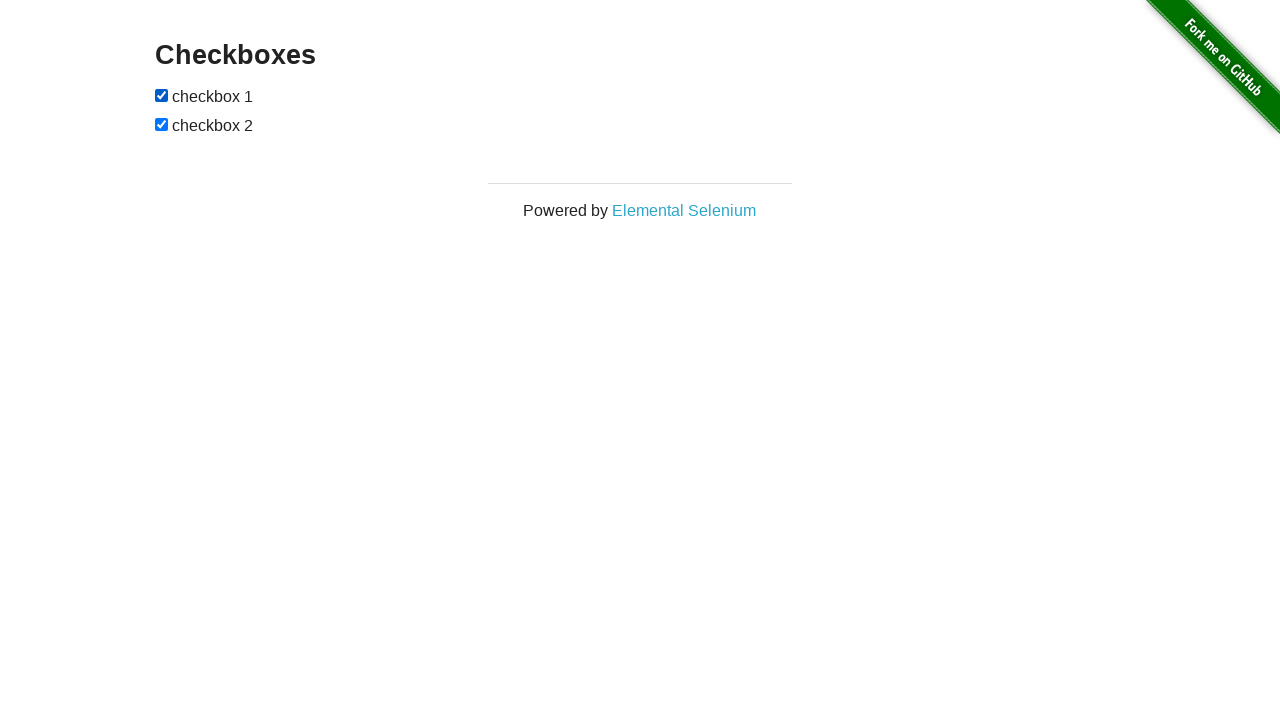

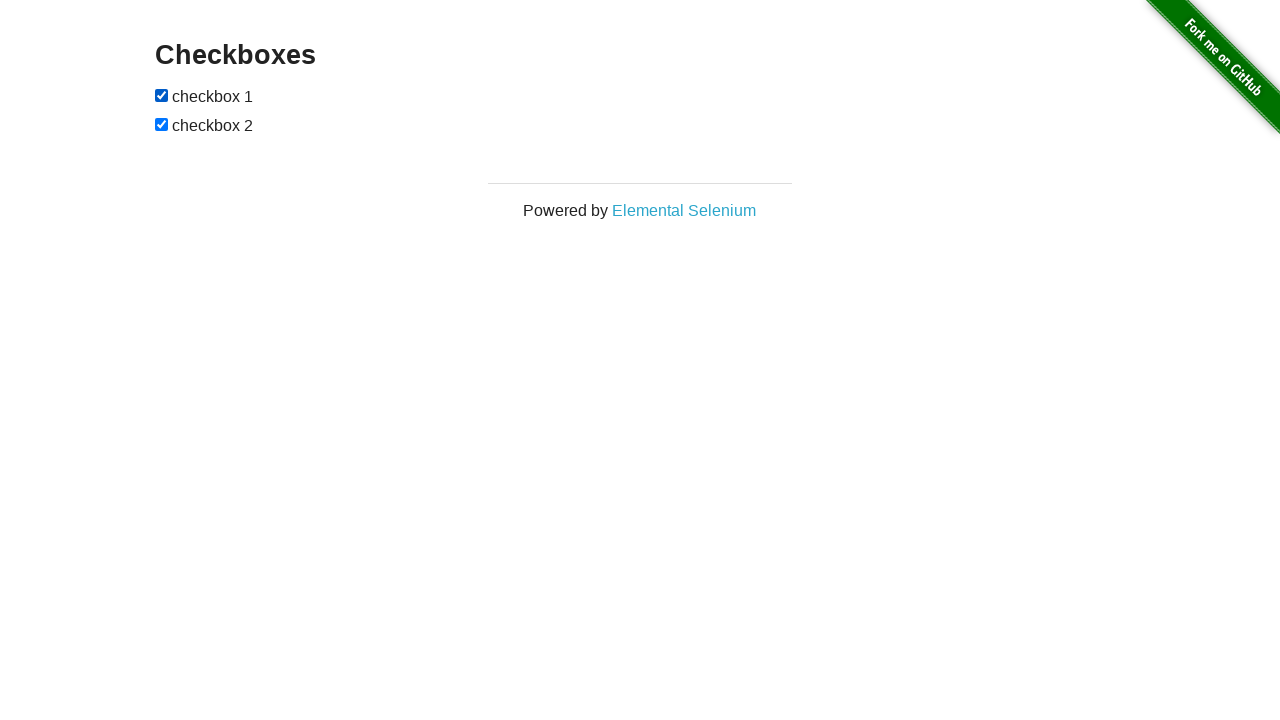